Tests keyboard interactions by clicking an input field, holding SHIFT, typing a letter, and releasing SHIFT to produce an uppercase character.

Starting URL: https://the-internet.herokuapp.com/key_presses

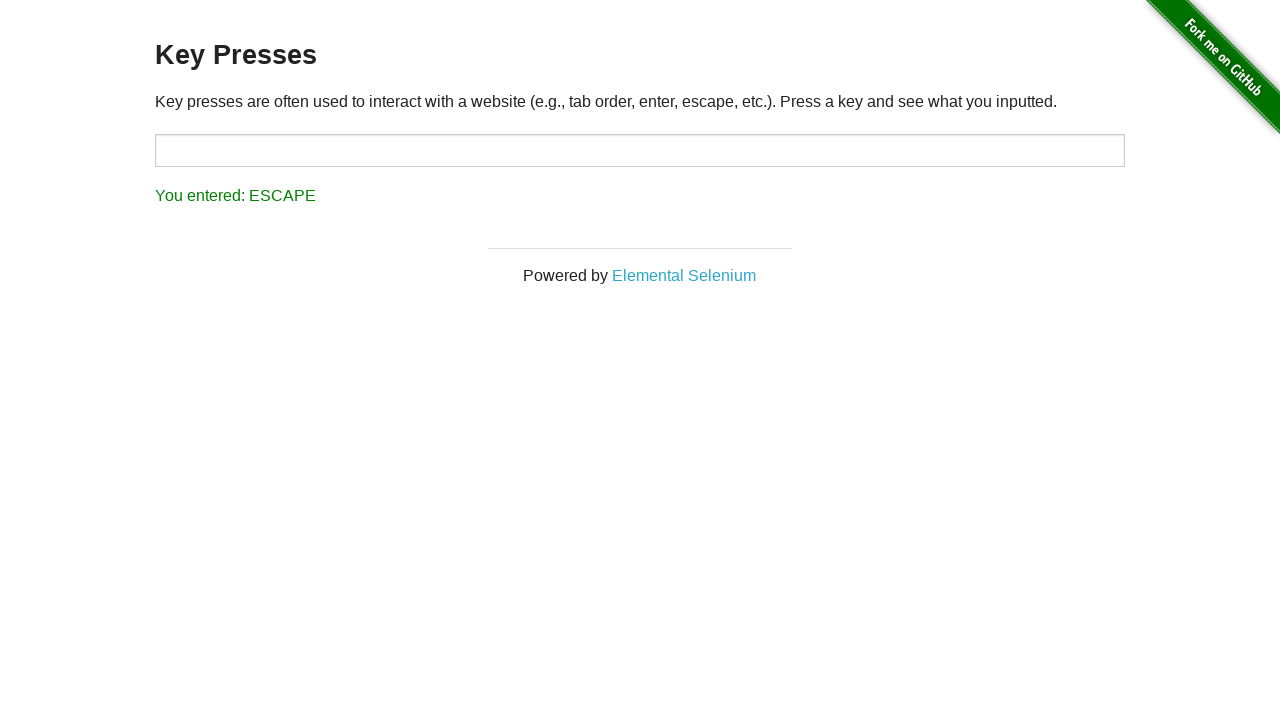

Clicked the target input field at (640, 150) on #target
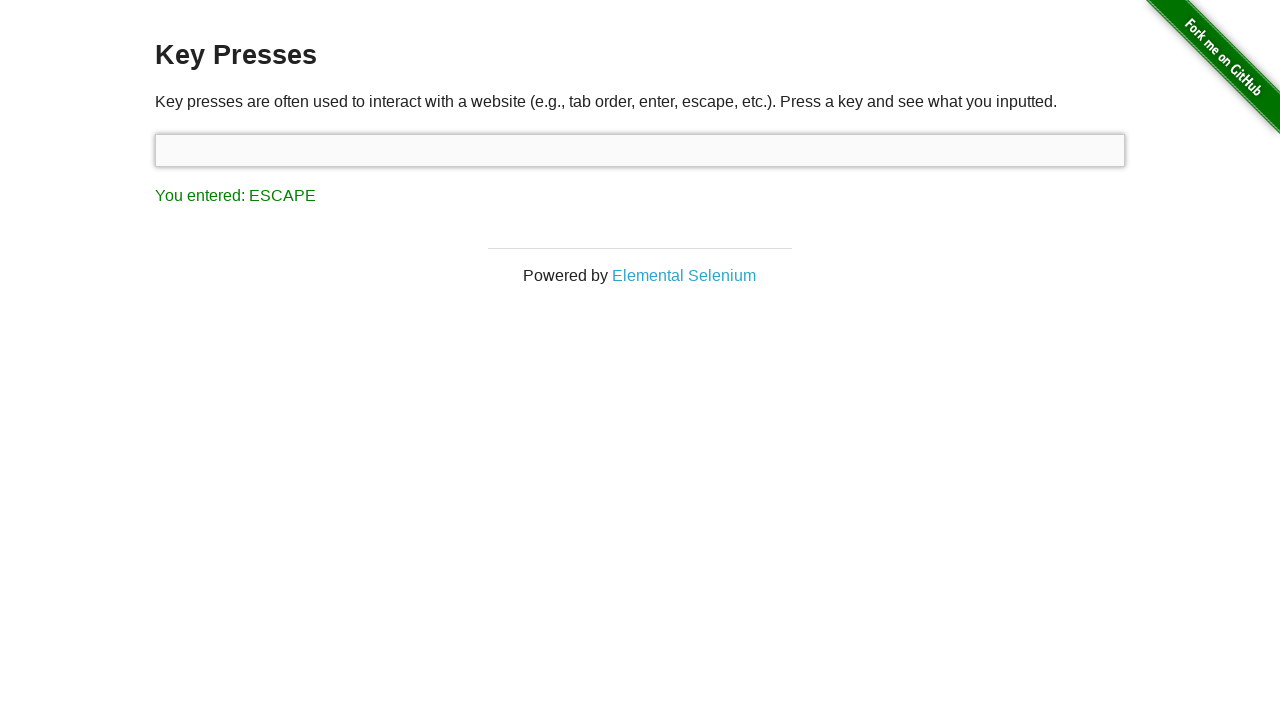

Held SHIFT key down
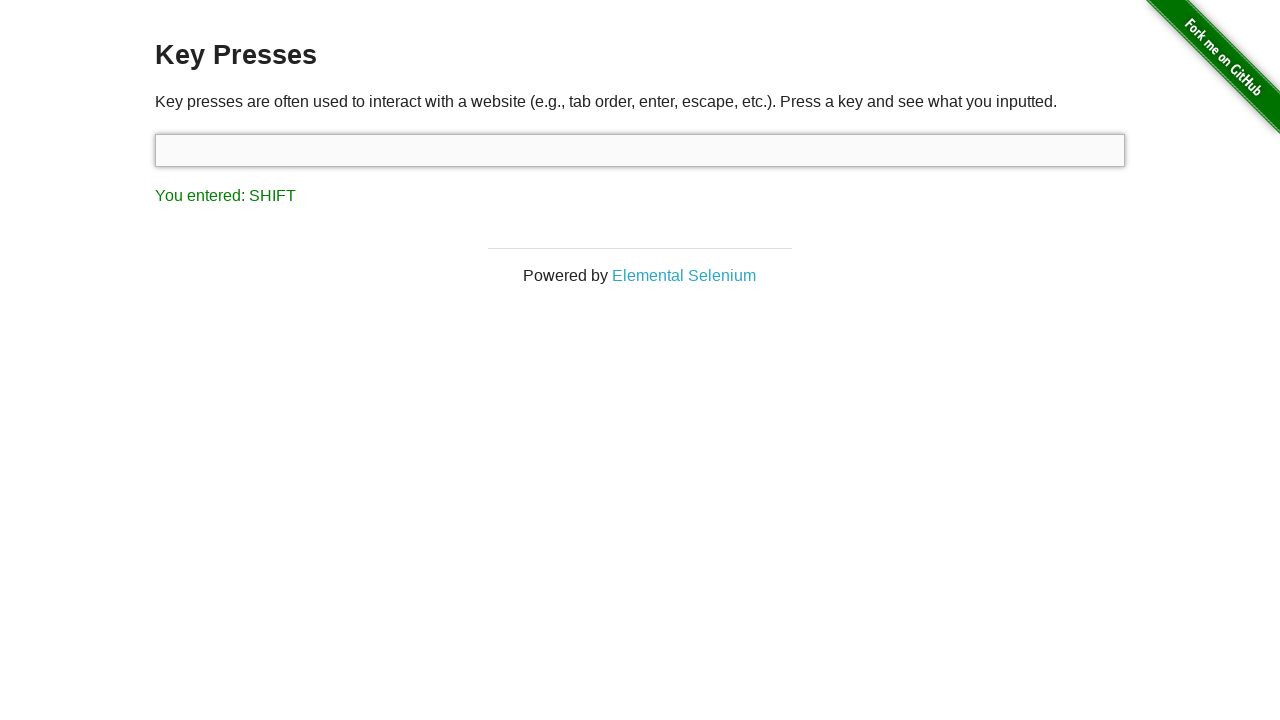

Pressed 's' key while SHIFT held (produces uppercase 'S')
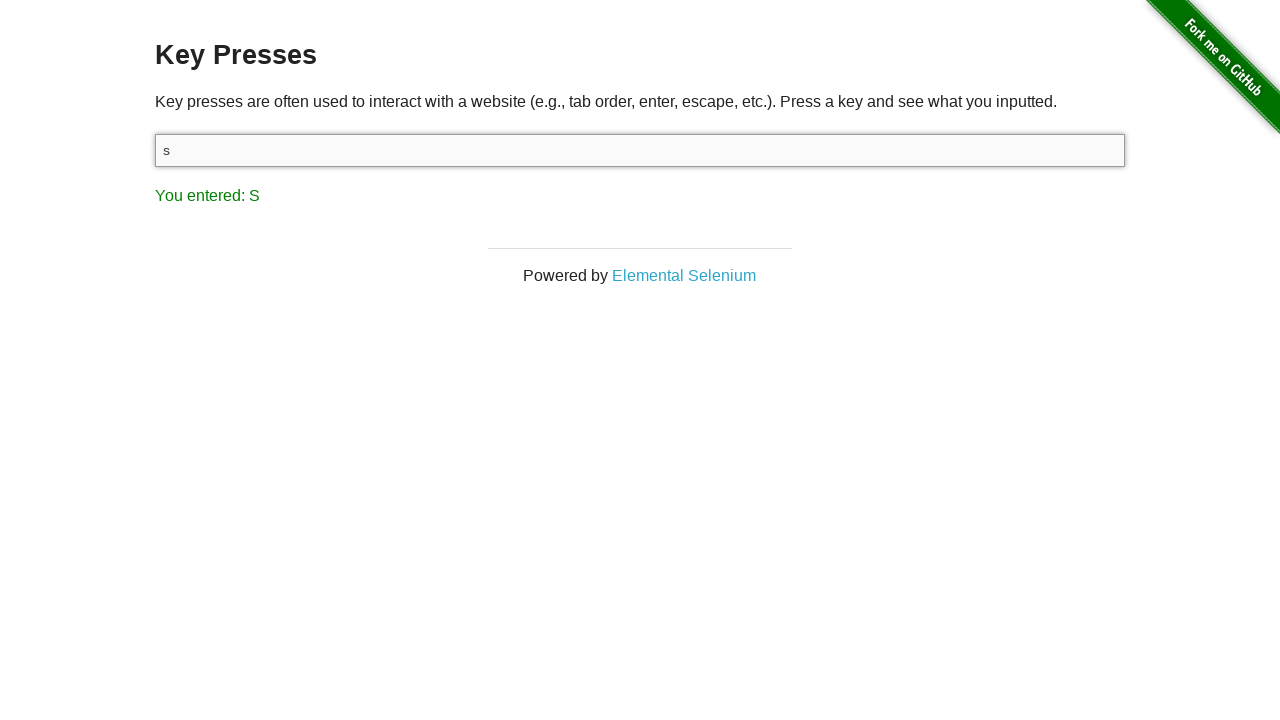

Released SHIFT key
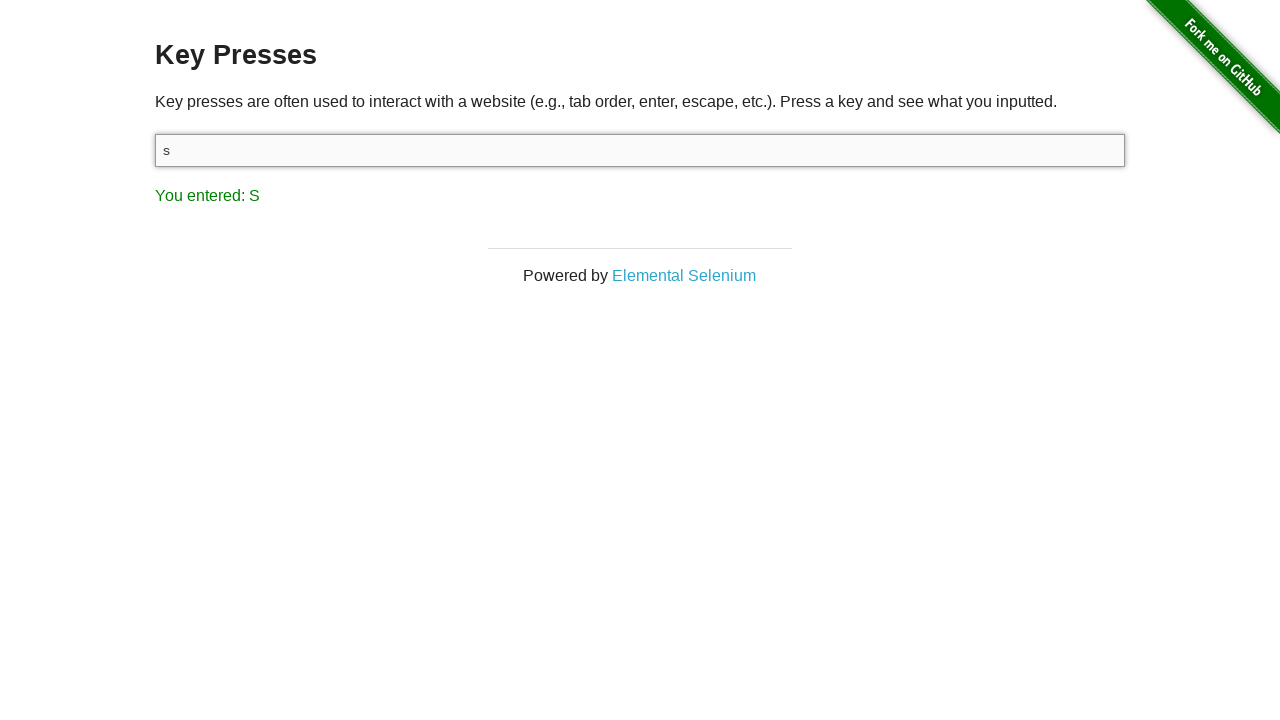

Result element loaded and displayed
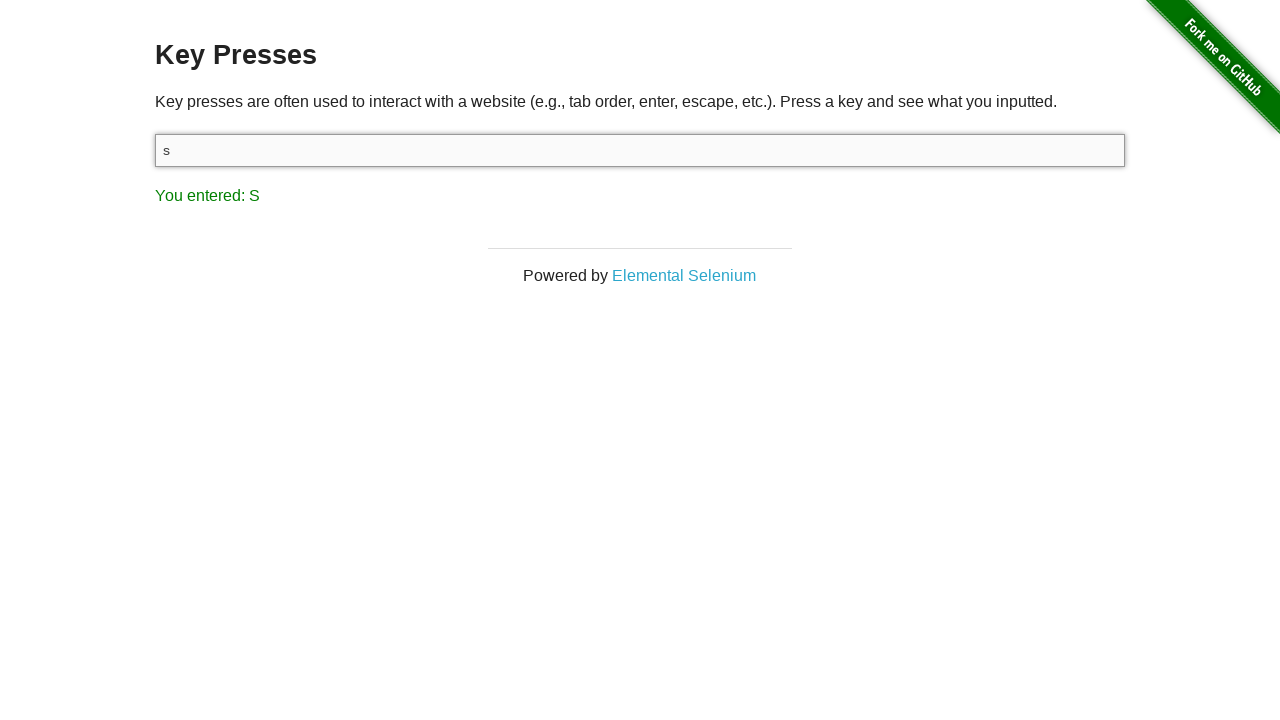

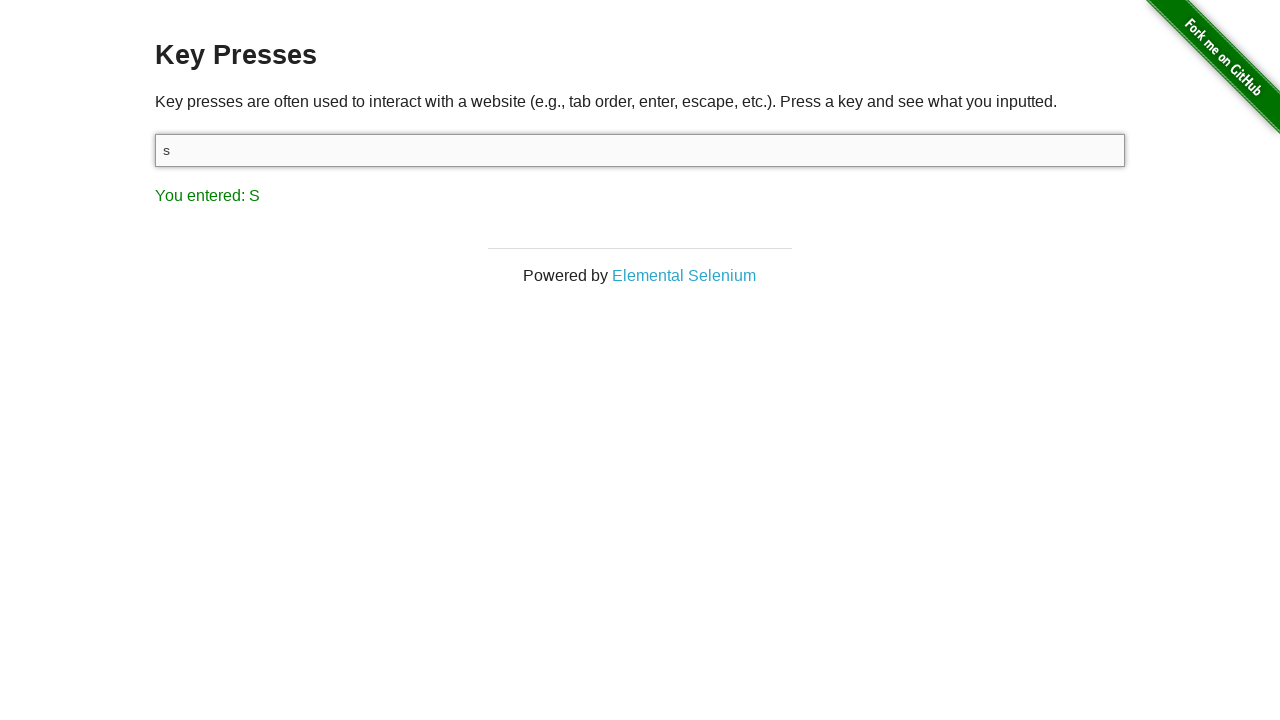